Tests tooltip functionality by hovering over an input field and verifying the tooltip content is displayed correctly

Starting URL: https://automationfc.github.io/jquery-tooltip/

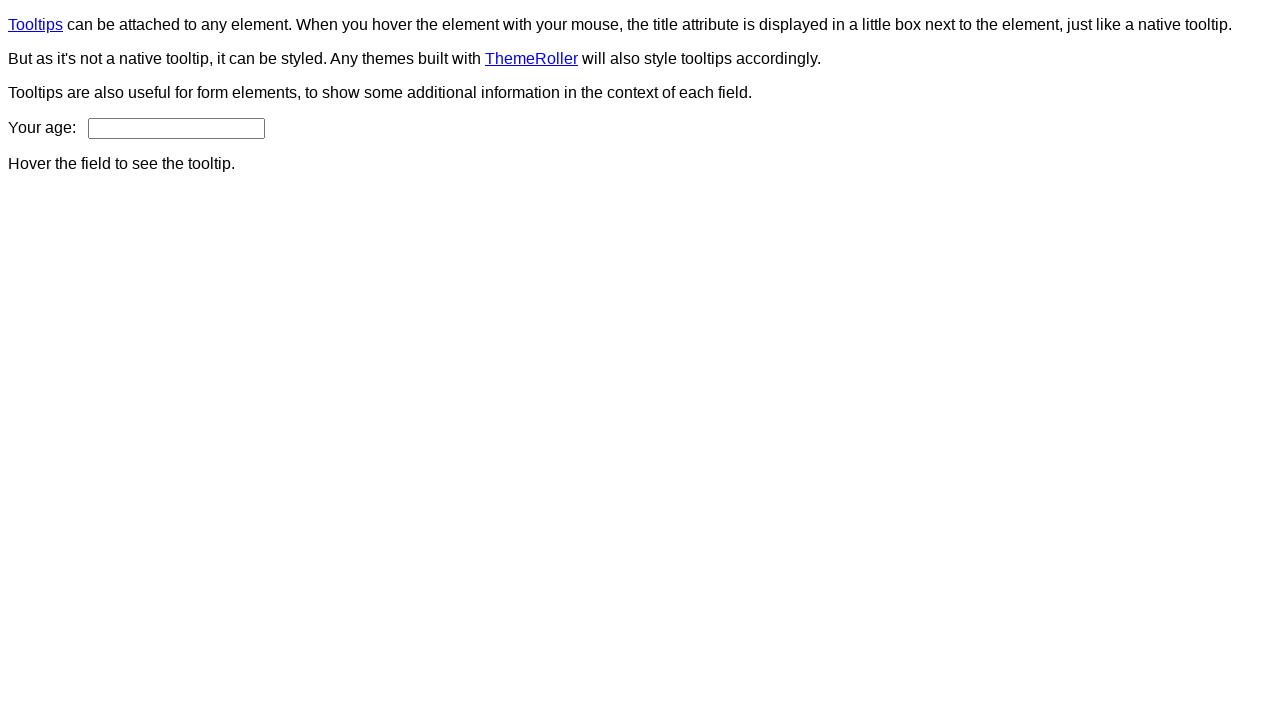

Hovered over age input field to trigger tooltip at (176, 128) on input#age
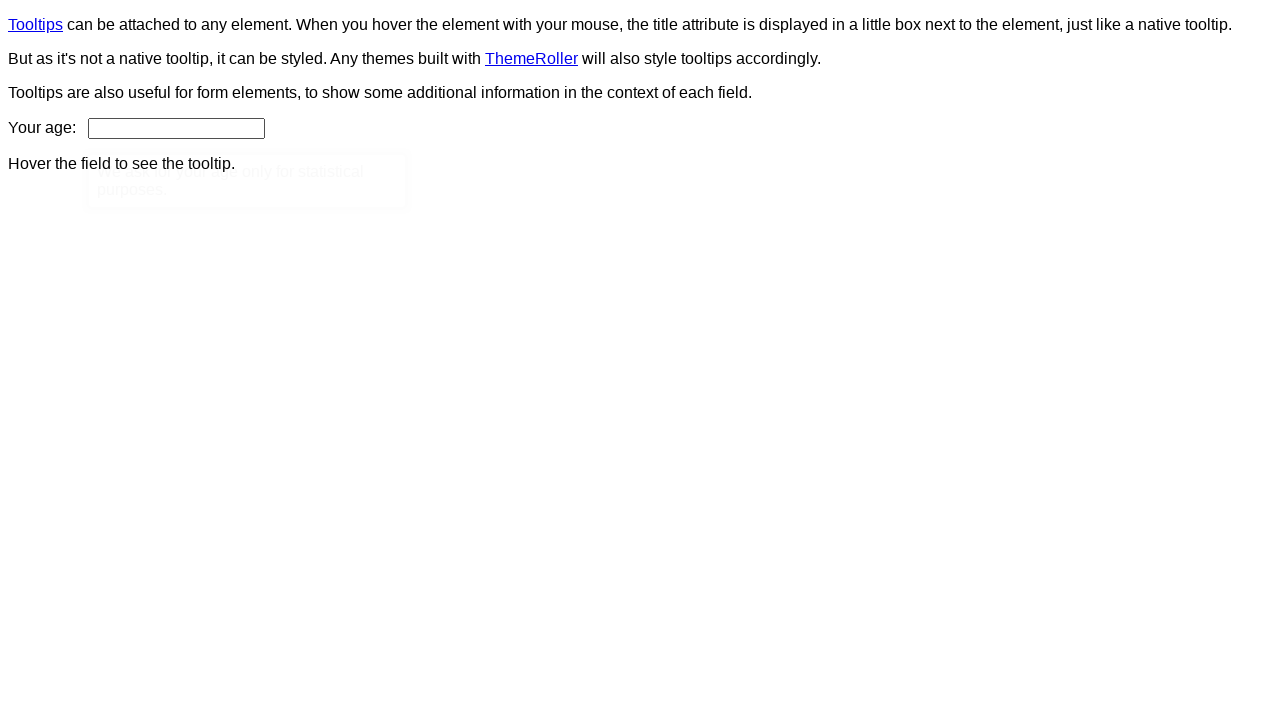

Tooltip content element appeared on page
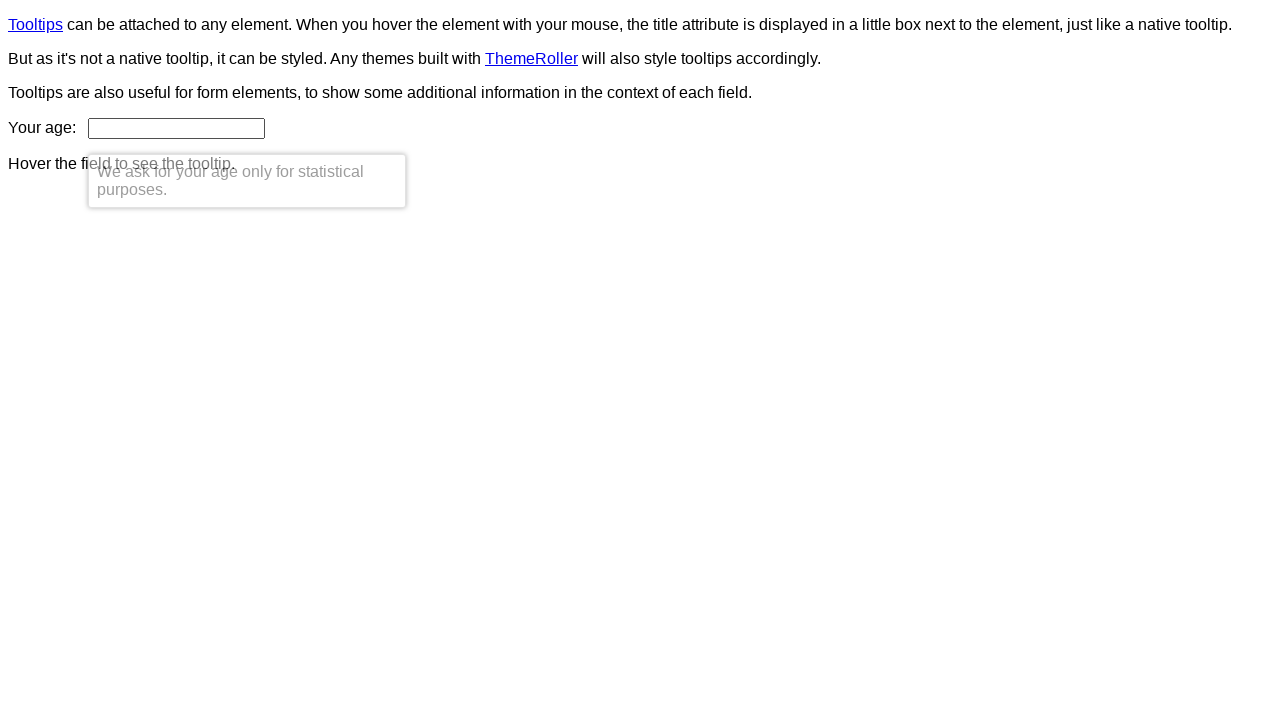

Retrieved tooltip text content
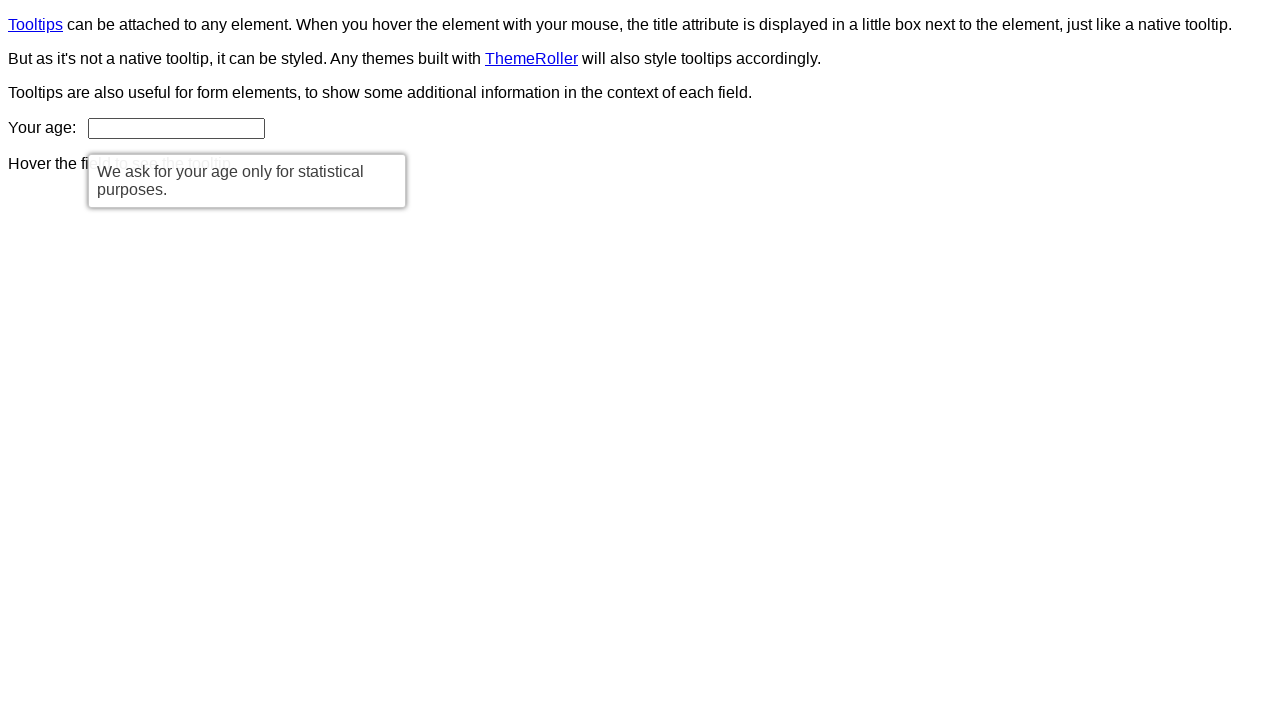

Verified tooltip text matches expected content: 'We ask for your age only for statistical purposes.'
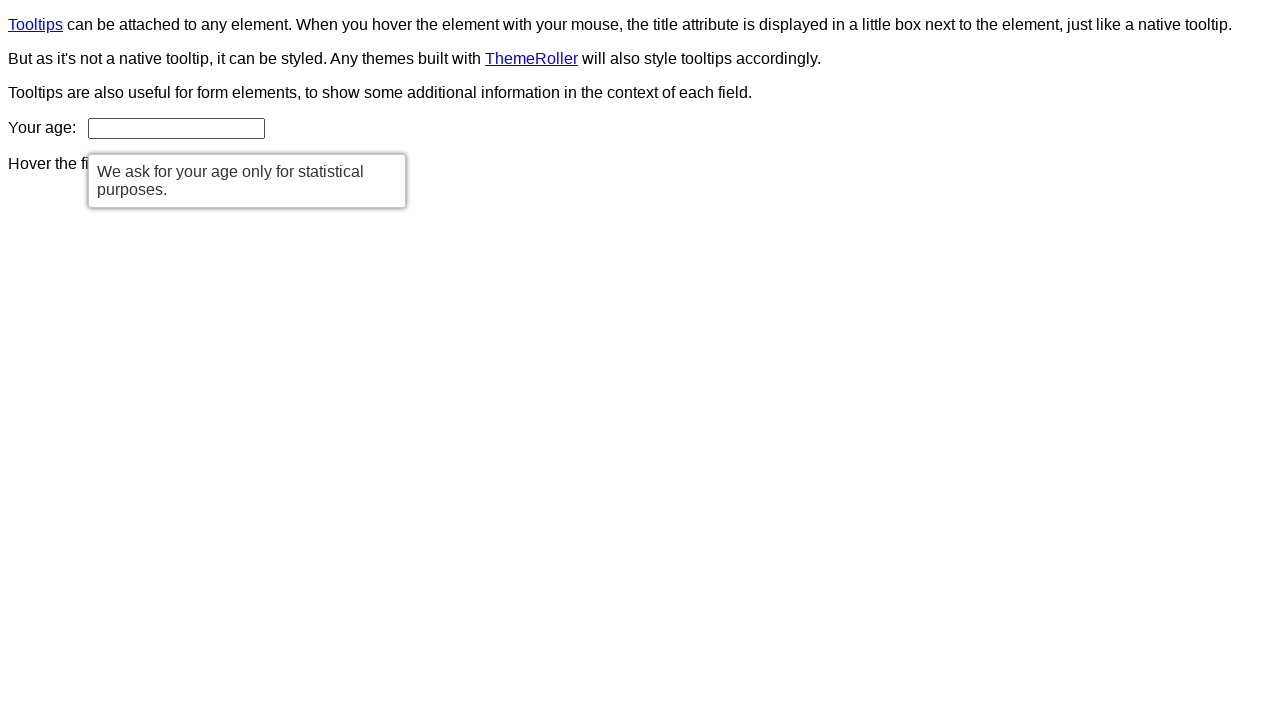

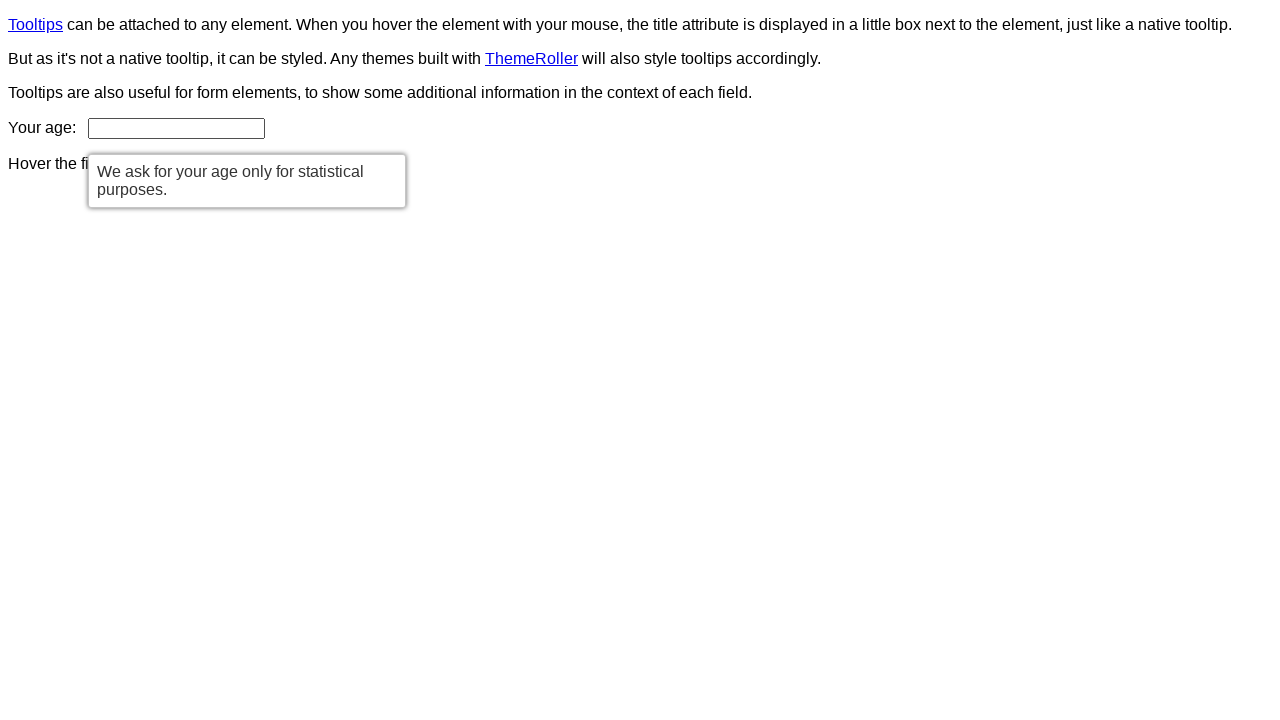